Navigates to the Challenging DOM page and clicks on all "delete" links in the table

Starting URL: https://the-internet.herokuapp.com

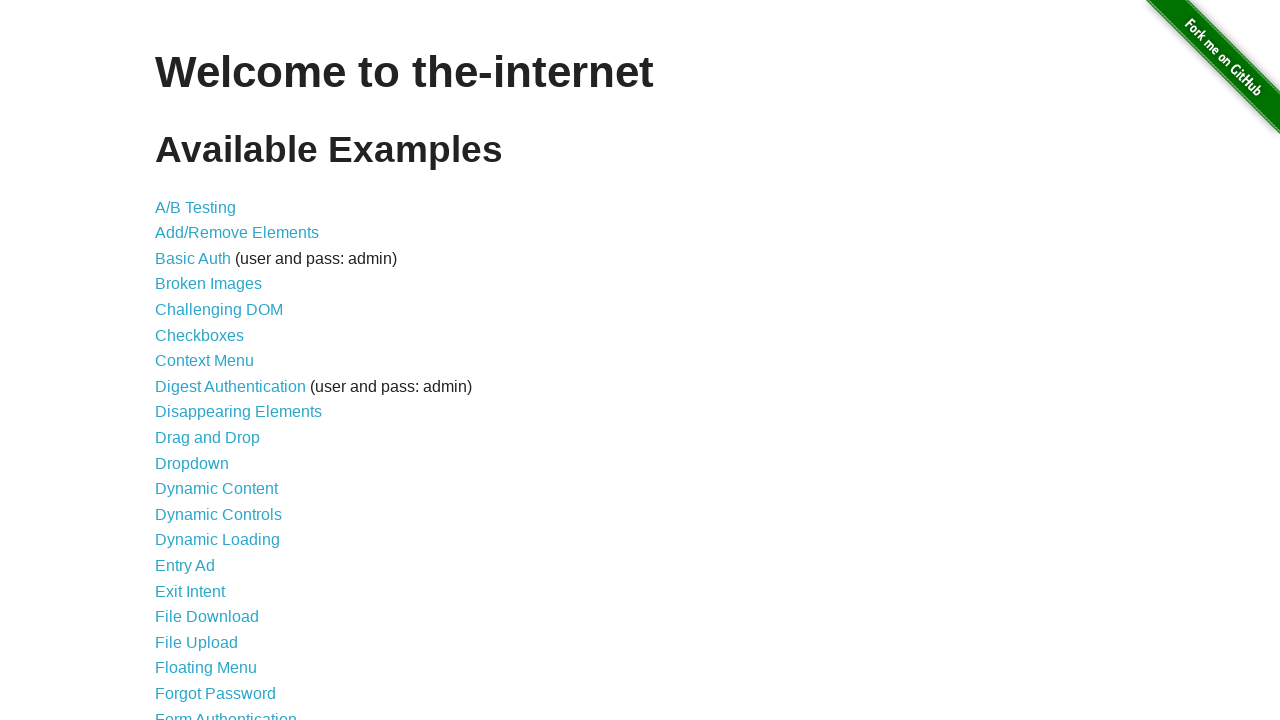

Clicked on the Challenging link to navigate to Challenging DOM page at (219, 310) on internal:role=link[name="Challenging"i]
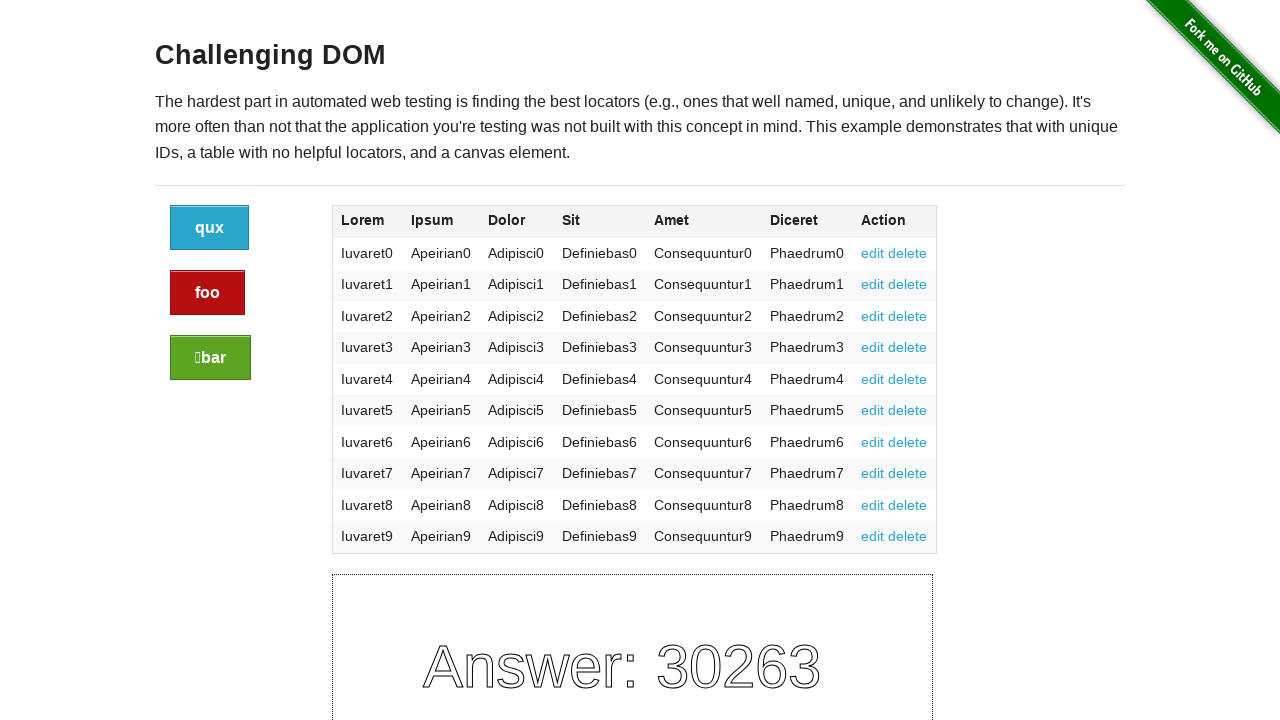

Waited for DOM to fully load
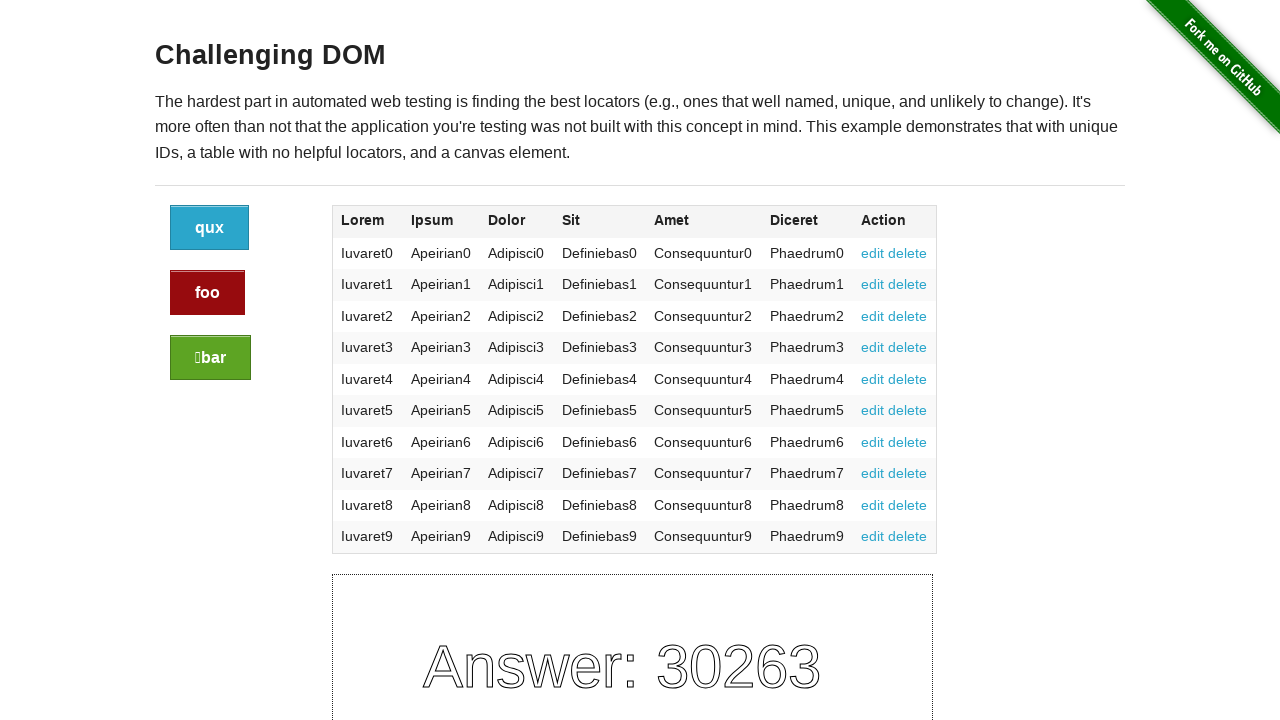

Located all delete links in the table
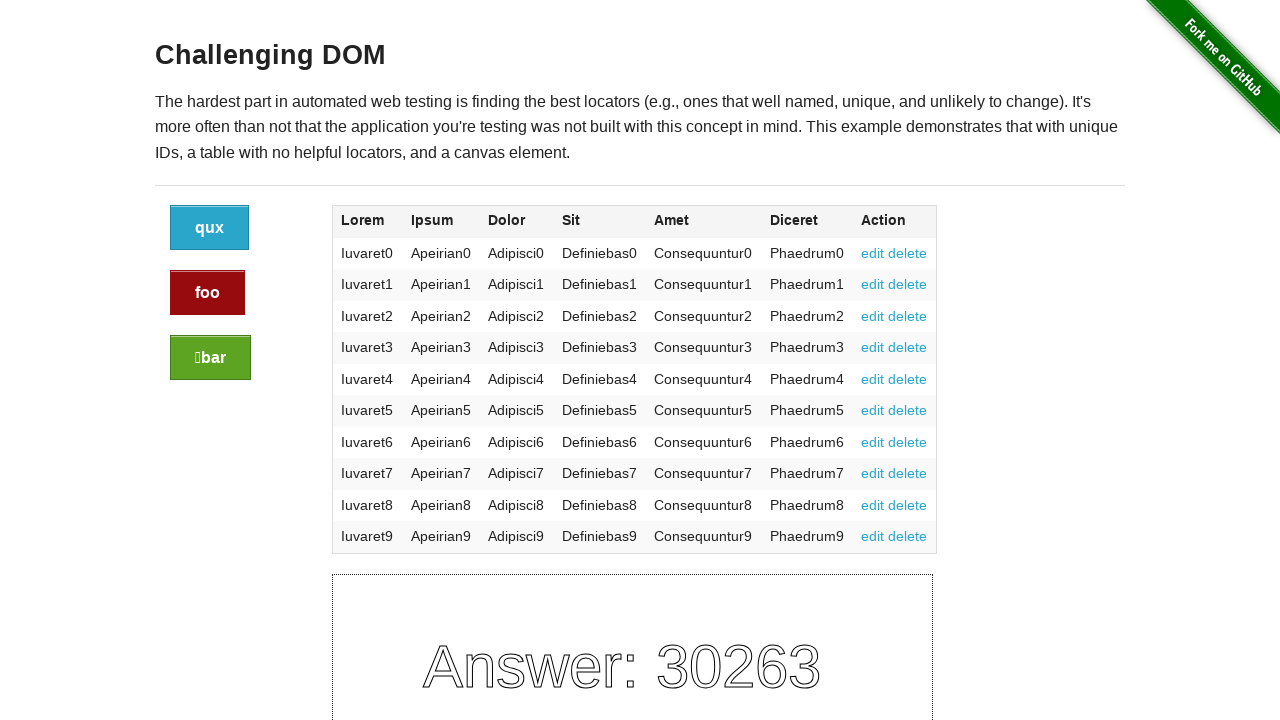

Found 10 delete links to click
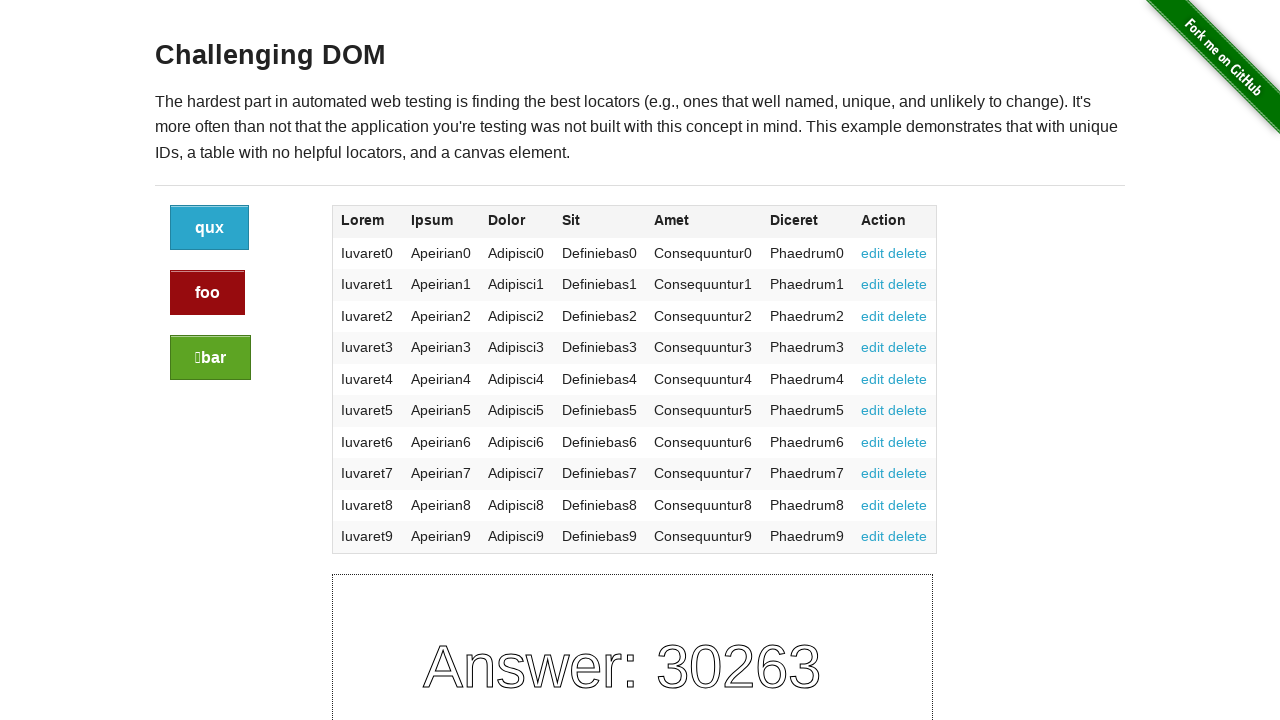

Clicked delete link #1 at (908, 253) on internal:role=link[name="delete"i] >> nth=0
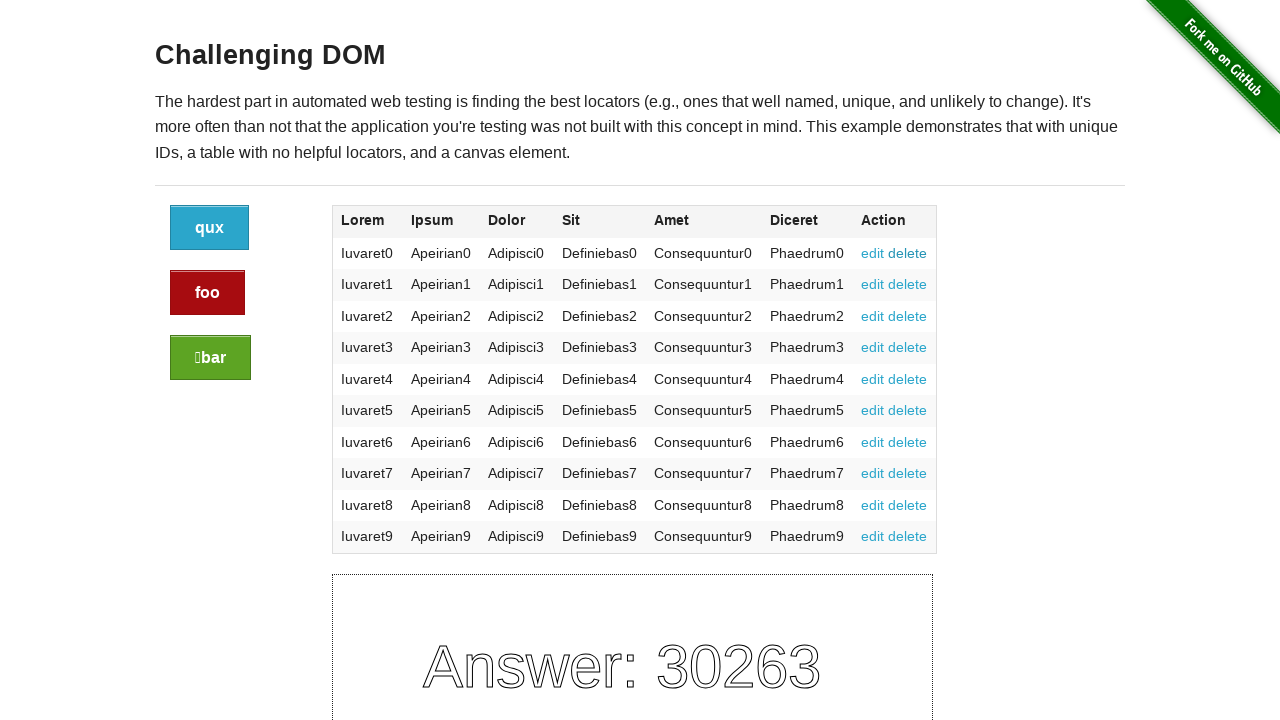

Clicked delete link #2 at (908, 284) on internal:role=link[name="delete"i] >> nth=1
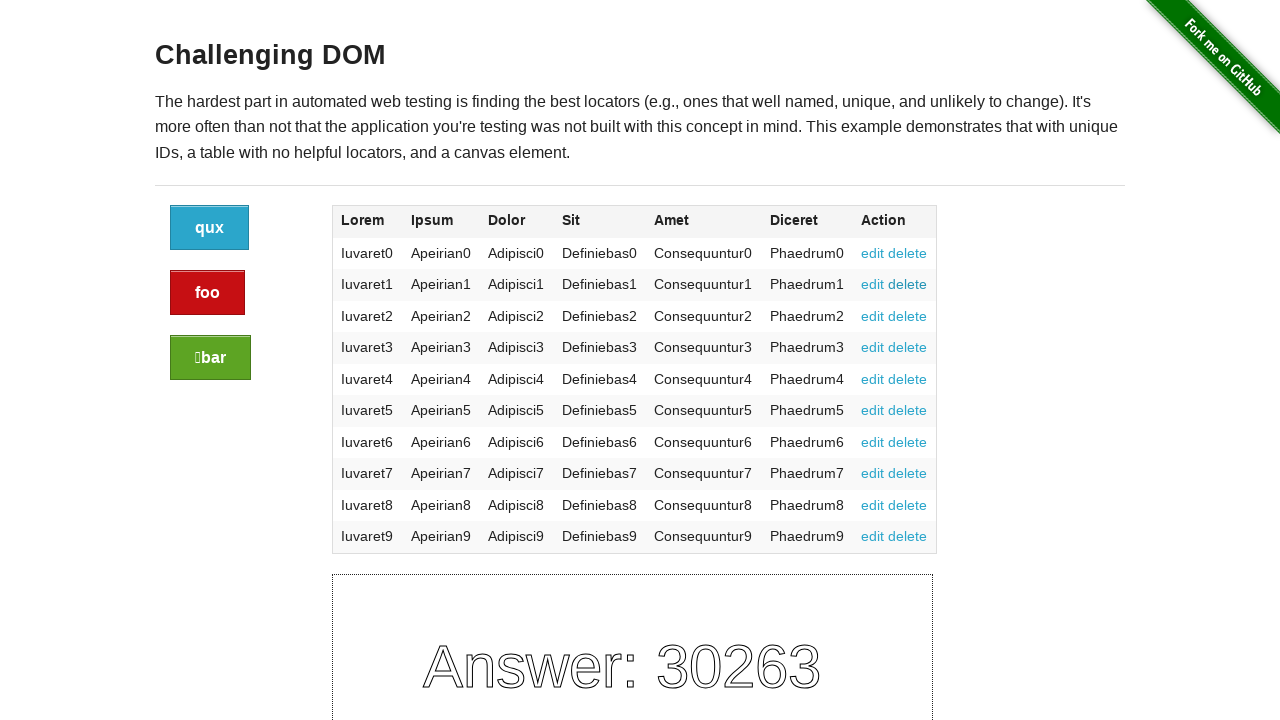

Clicked delete link #3 at (908, 316) on internal:role=link[name="delete"i] >> nth=2
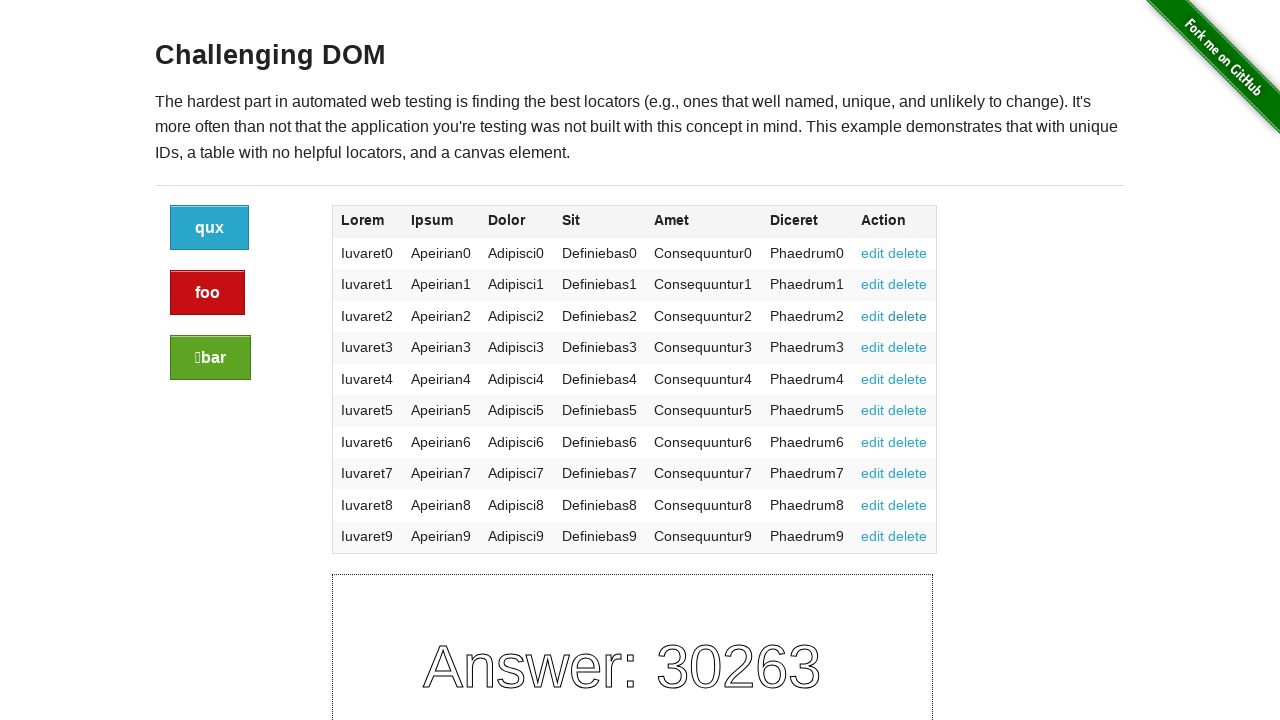

Clicked delete link #4 at (908, 347) on internal:role=link[name="delete"i] >> nth=3
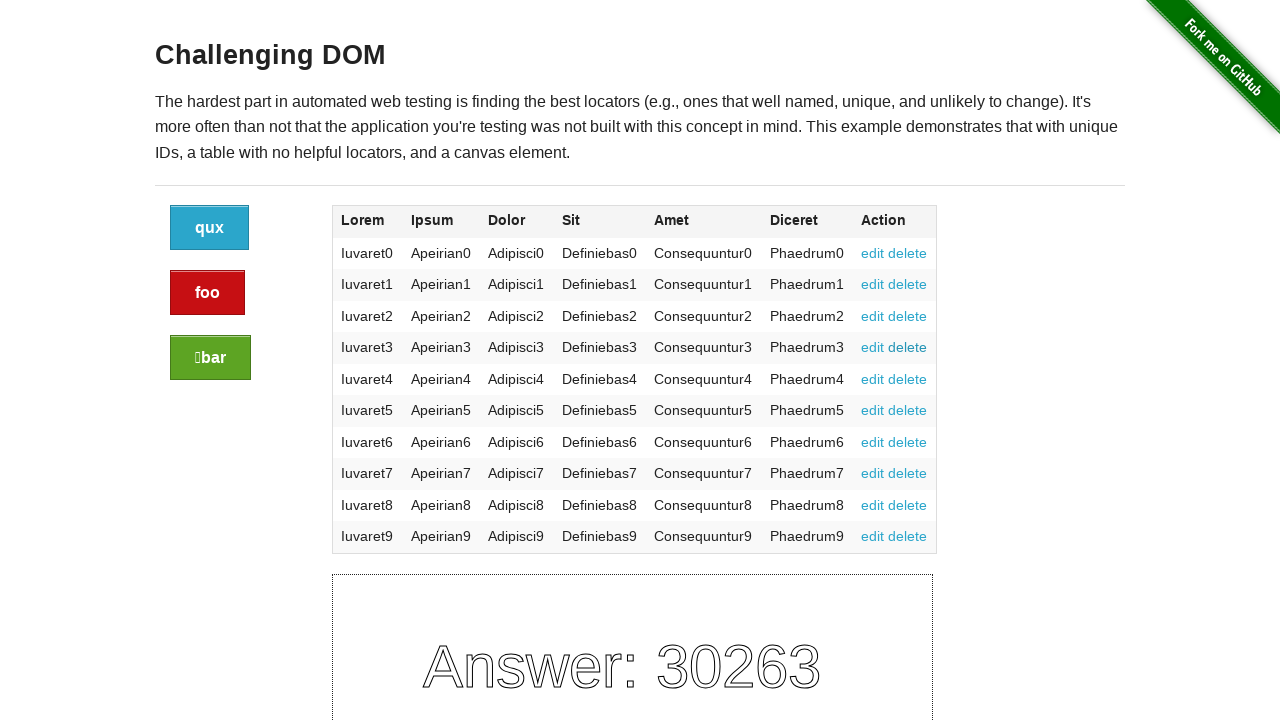

Clicked delete link #5 at (908, 379) on internal:role=link[name="delete"i] >> nth=4
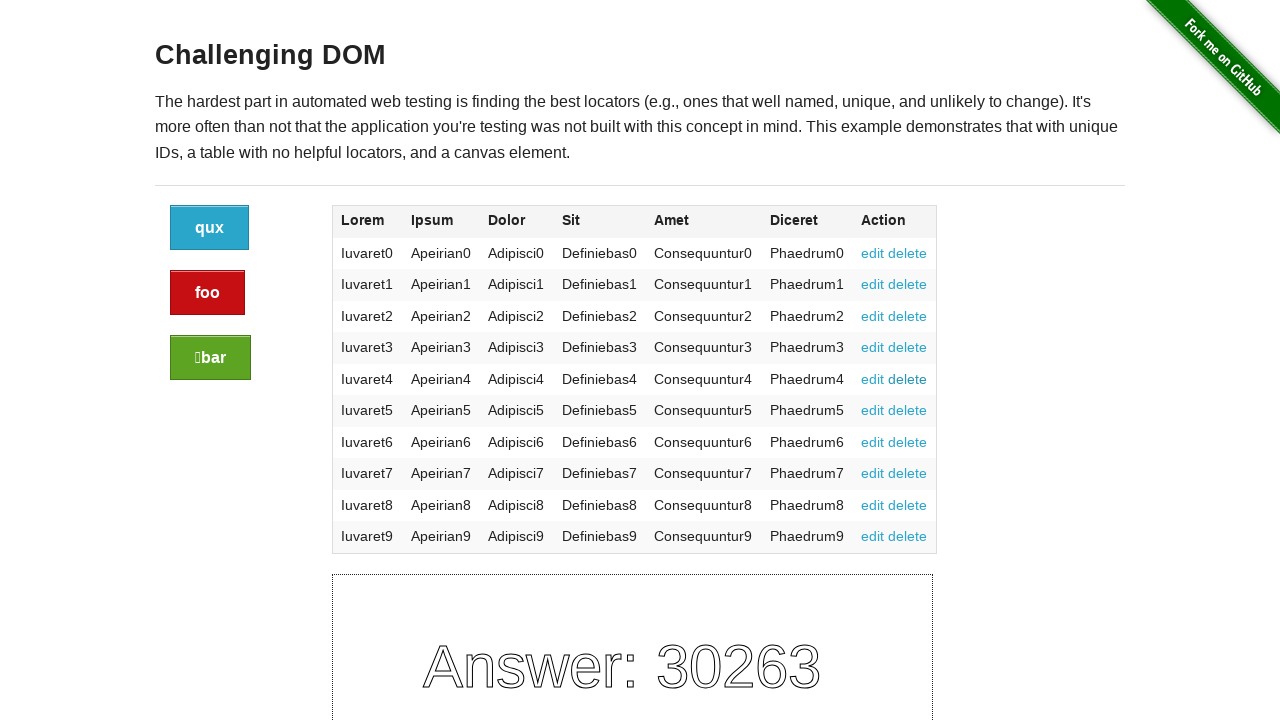

Clicked delete link #6 at (908, 410) on internal:role=link[name="delete"i] >> nth=5
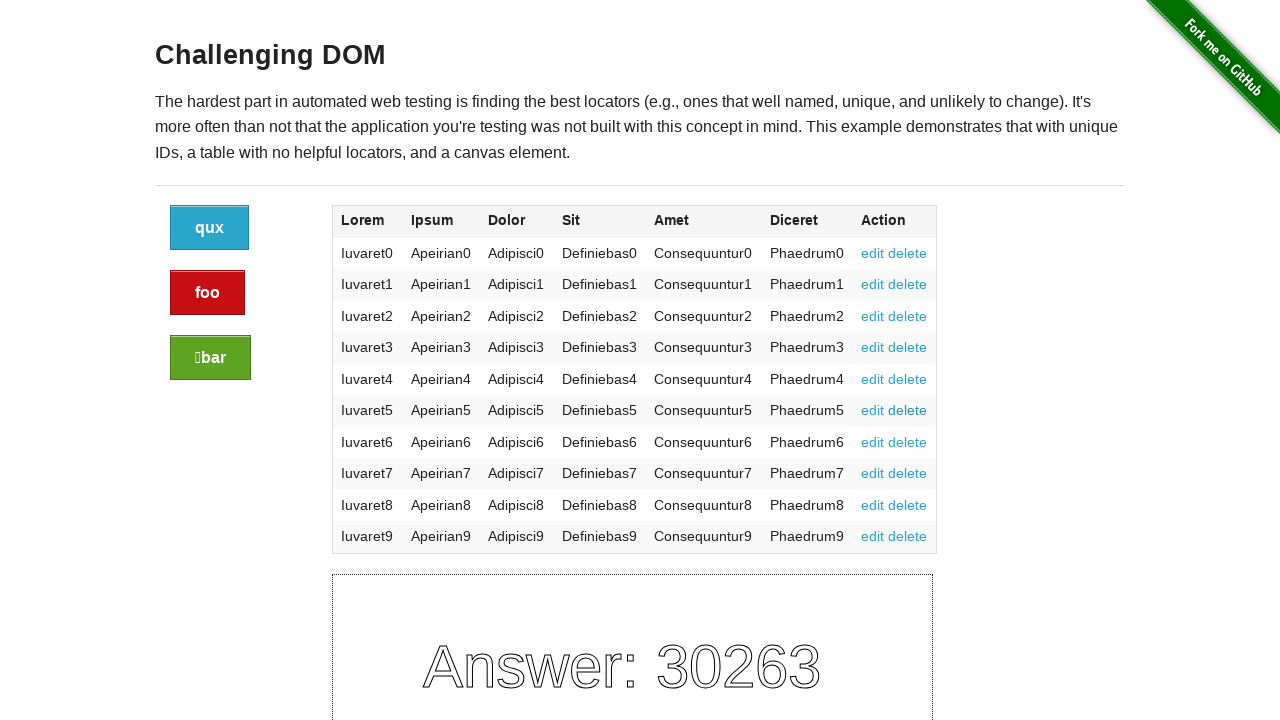

Clicked delete link #7 at (908, 442) on internal:role=link[name="delete"i] >> nth=6
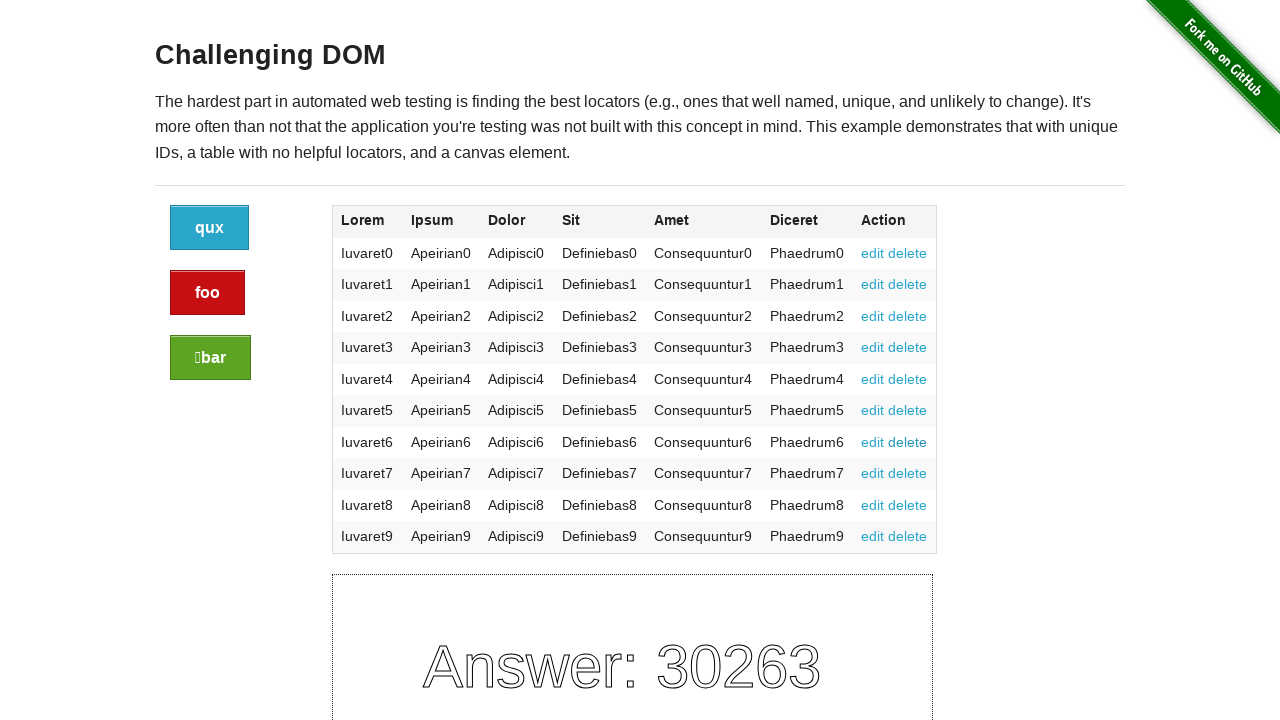

Clicked delete link #8 at (908, 473) on internal:role=link[name="delete"i] >> nth=7
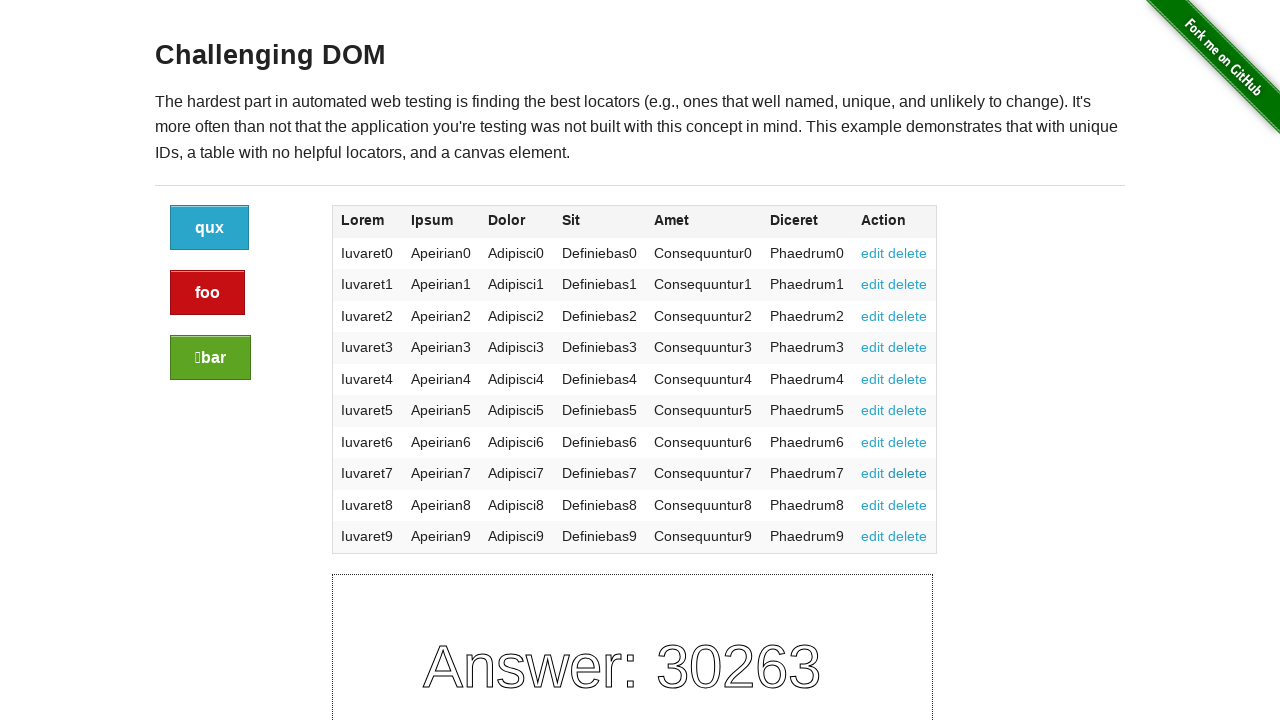

Clicked delete link #9 at (908, 505) on internal:role=link[name="delete"i] >> nth=8
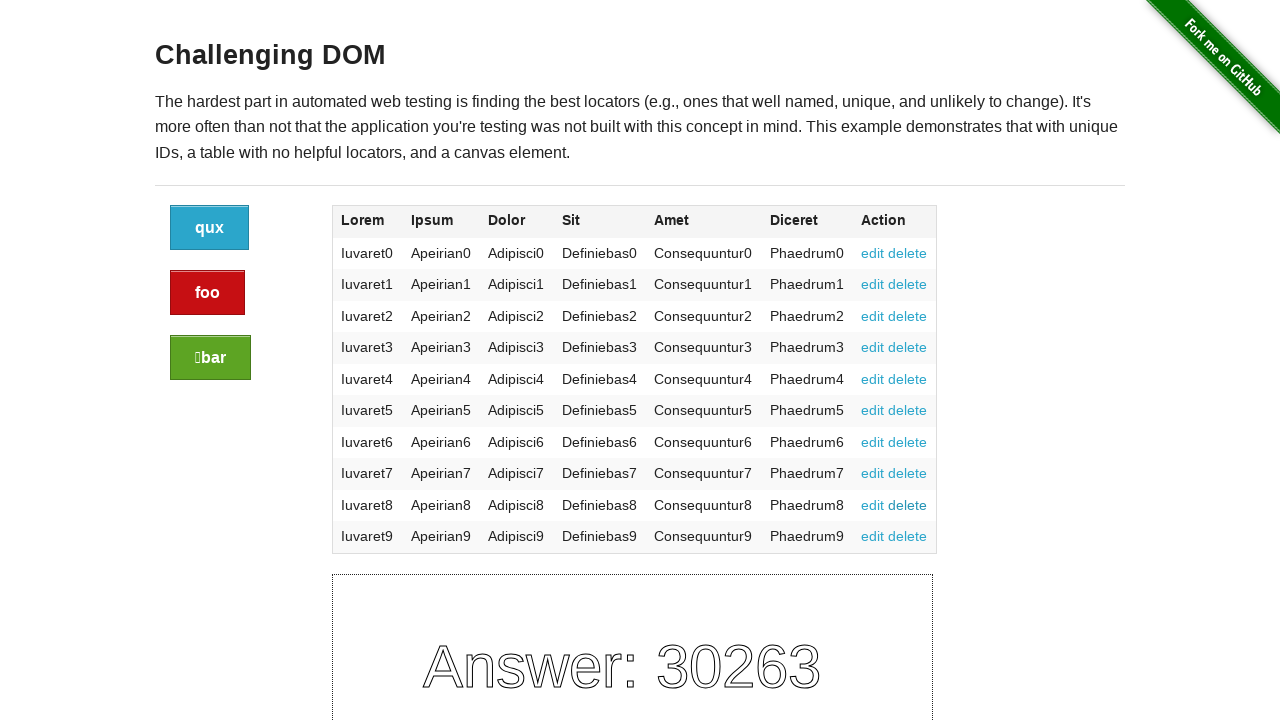

Clicked delete link #10 at (908, 536) on internal:role=link[name="delete"i] >> nth=9
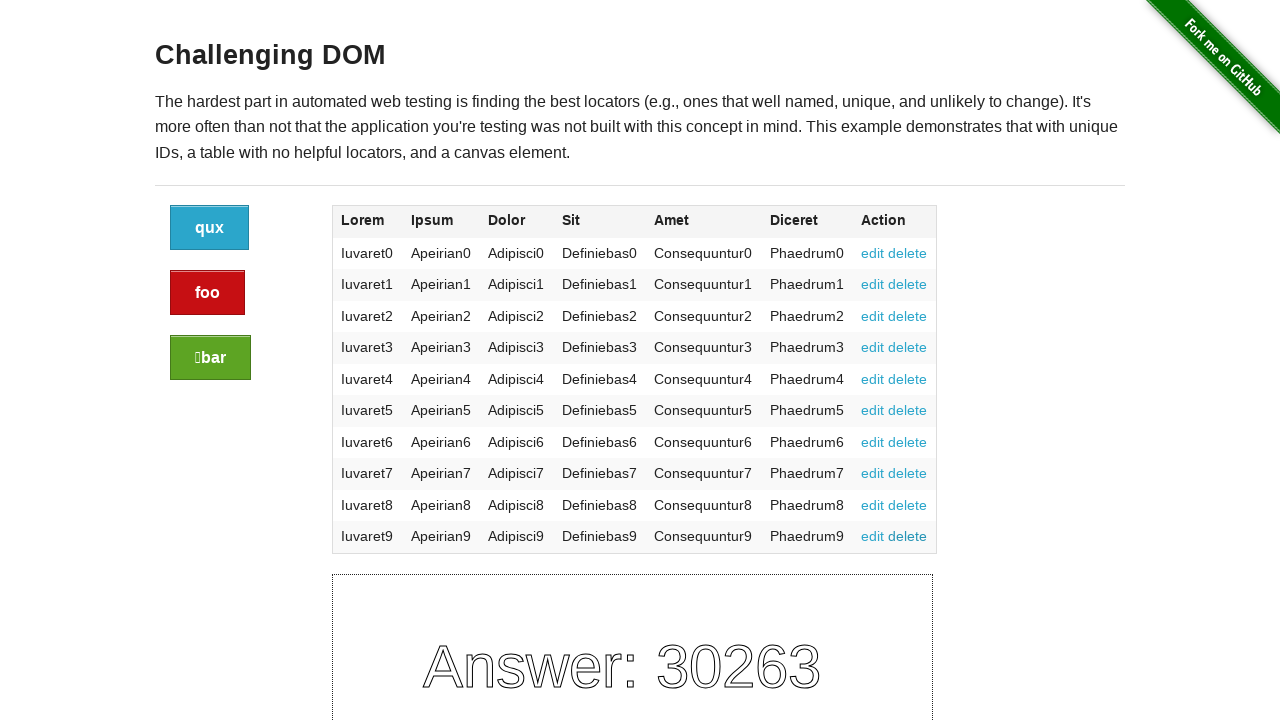

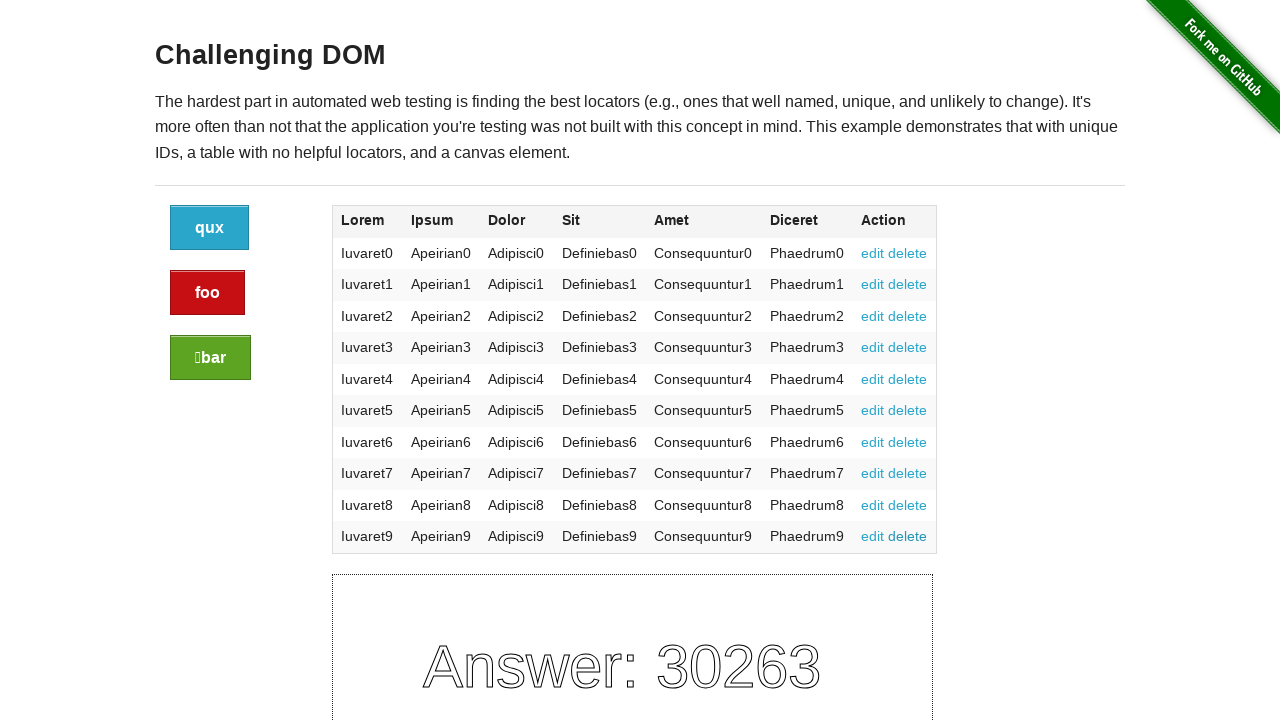